Fills username and password fields using keyboard navigation

Starting URL: http://omayo.blogspot.com/

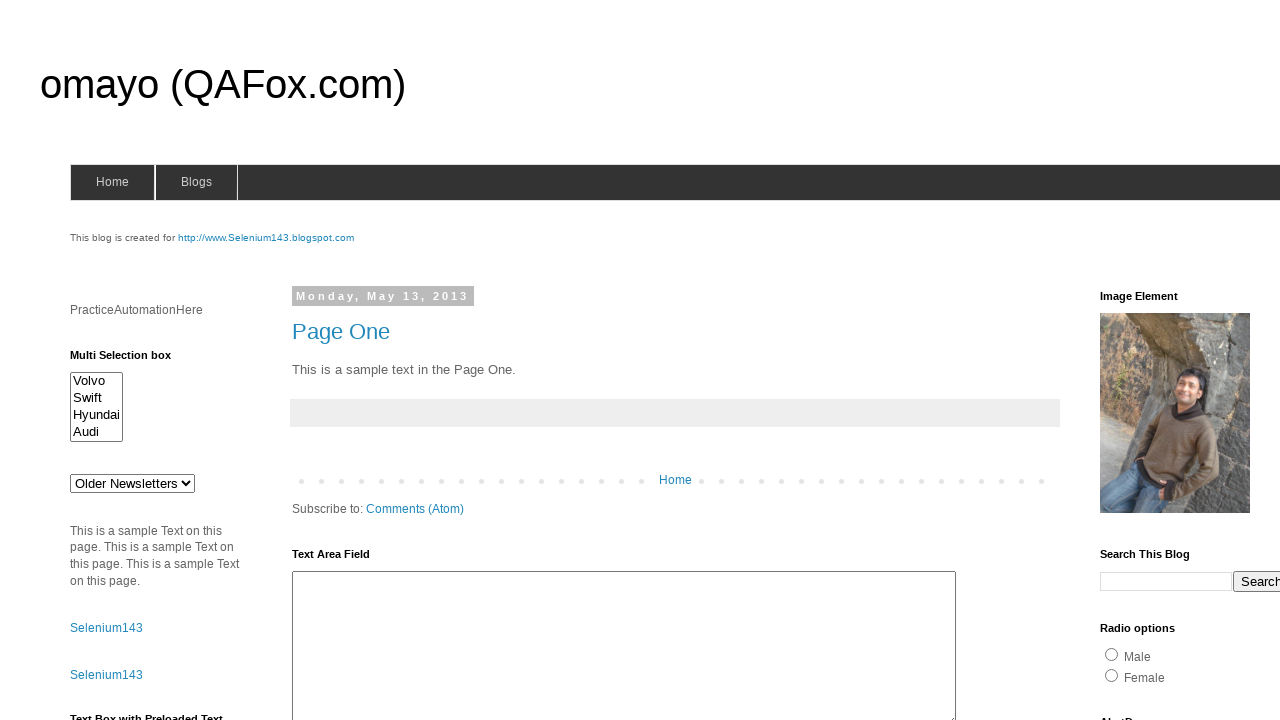

Filled username field with 'Arum' on input[name='userid']
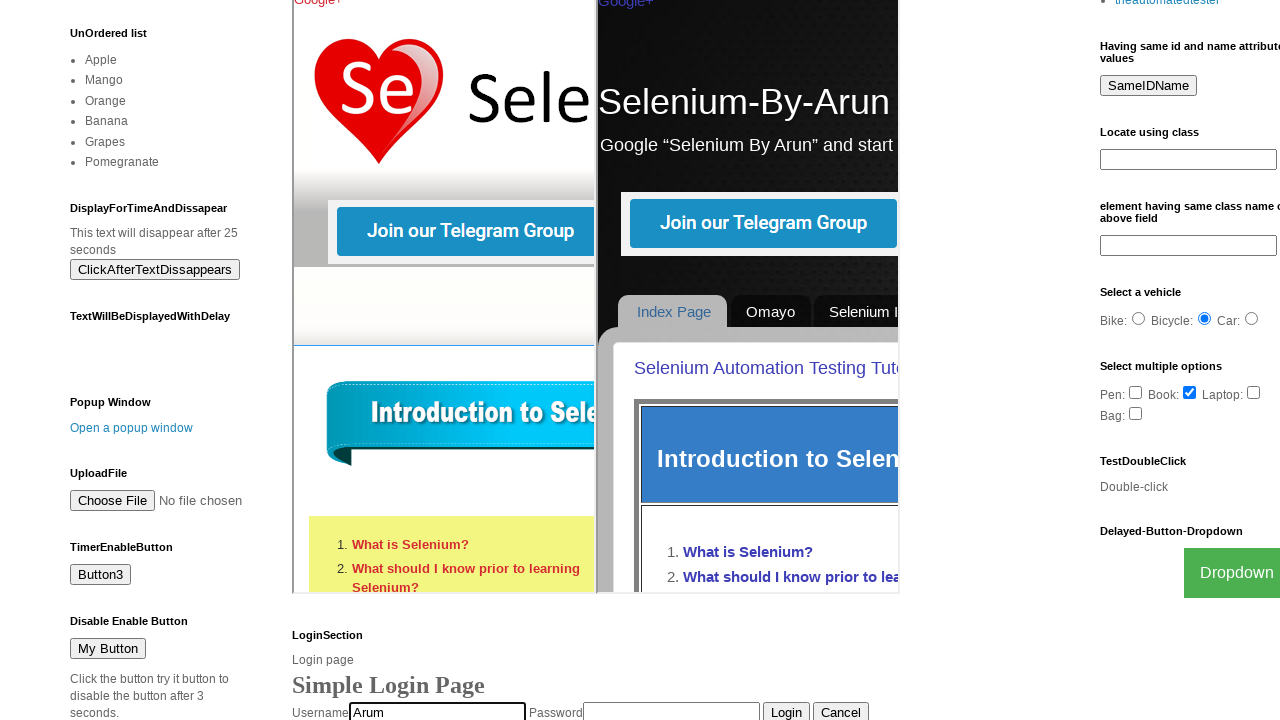

Pressed Tab to navigate to password field
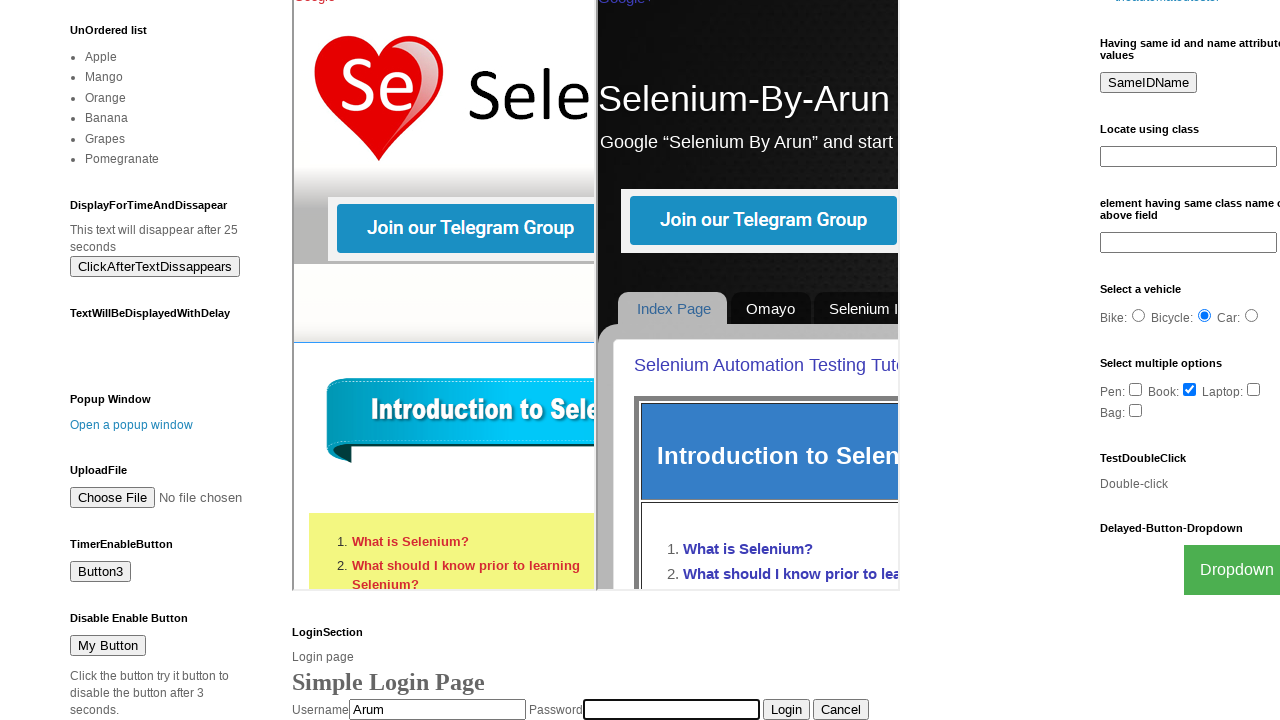

Filled password field with 'password' on input[name='pswrd']
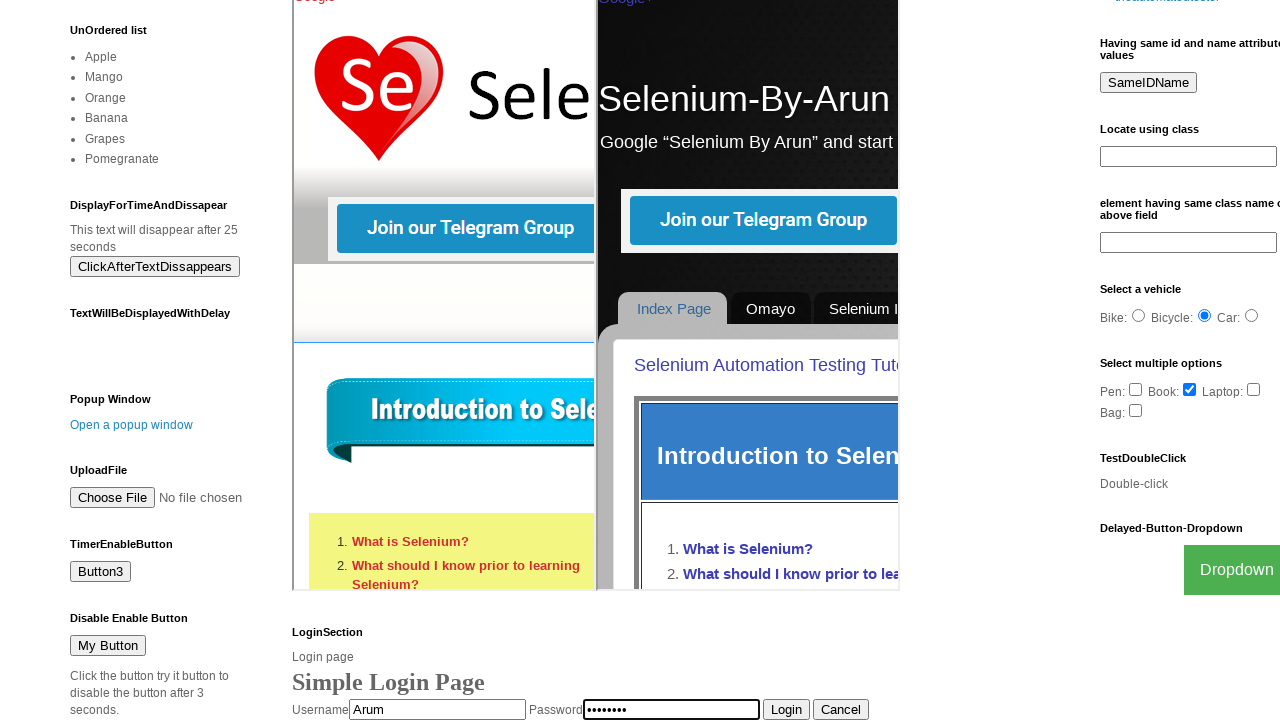

Pressed Tab to navigate to submit button
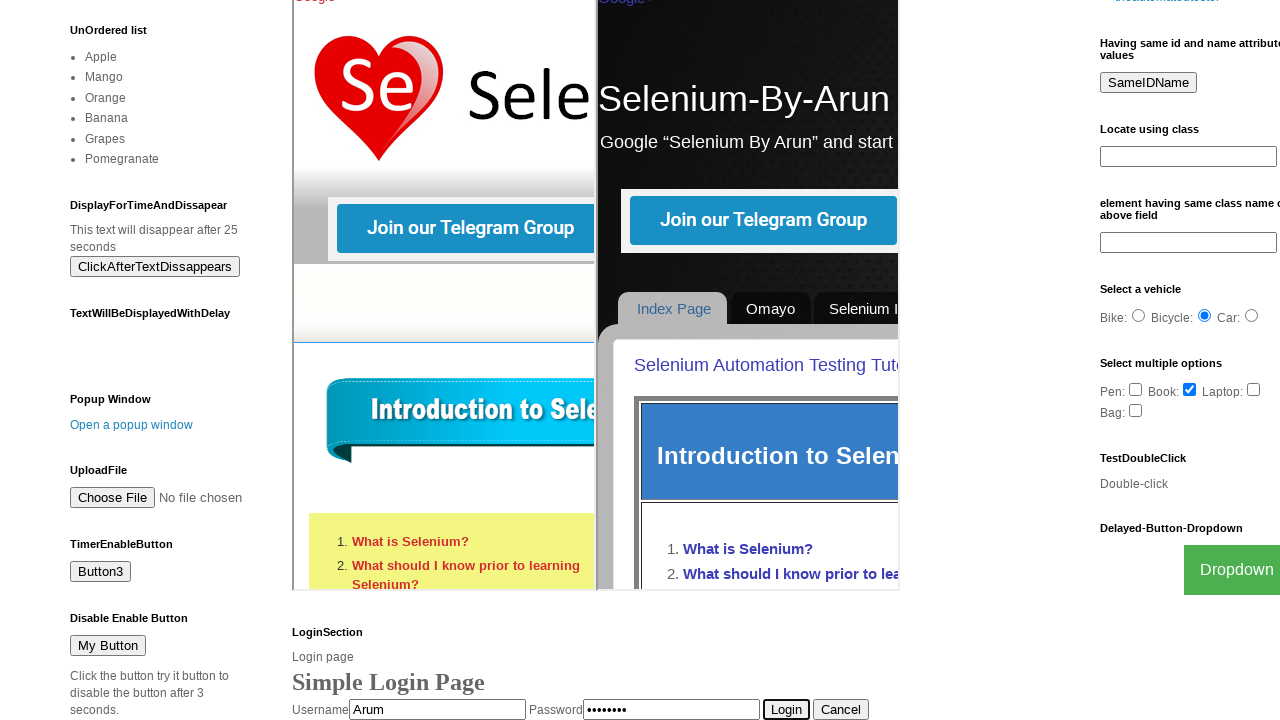

Pressed Enter to submit the form
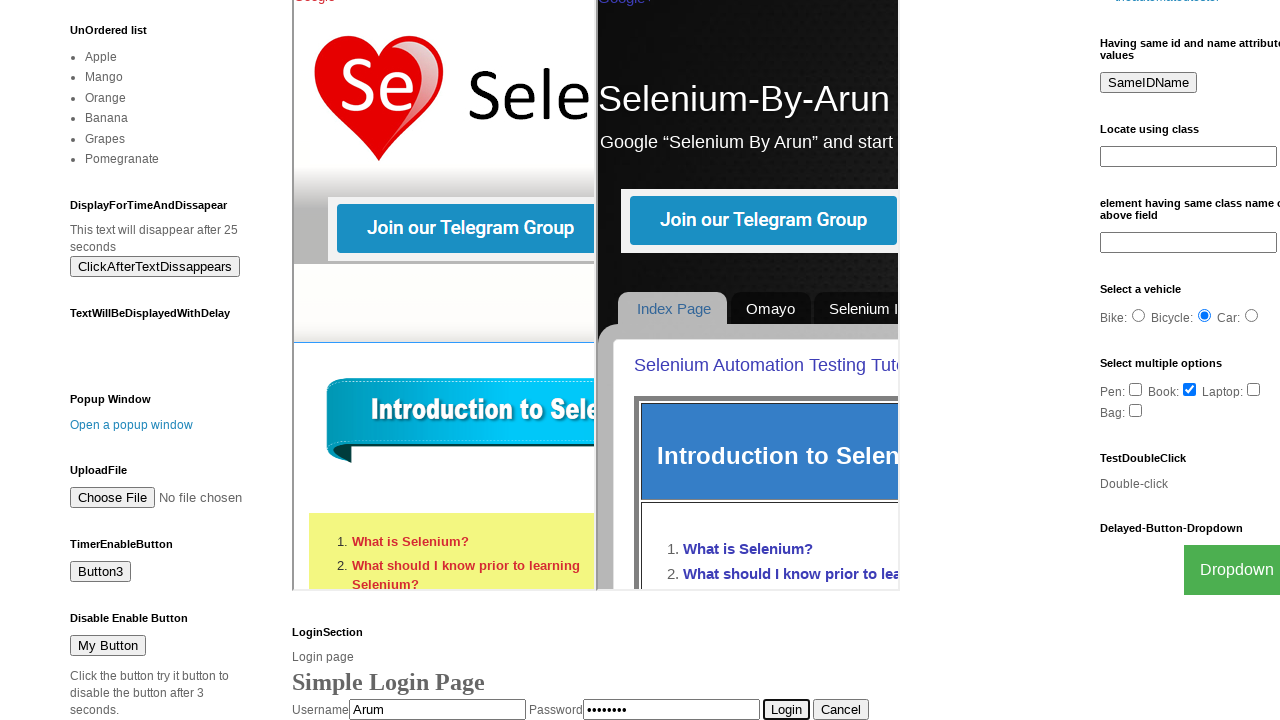

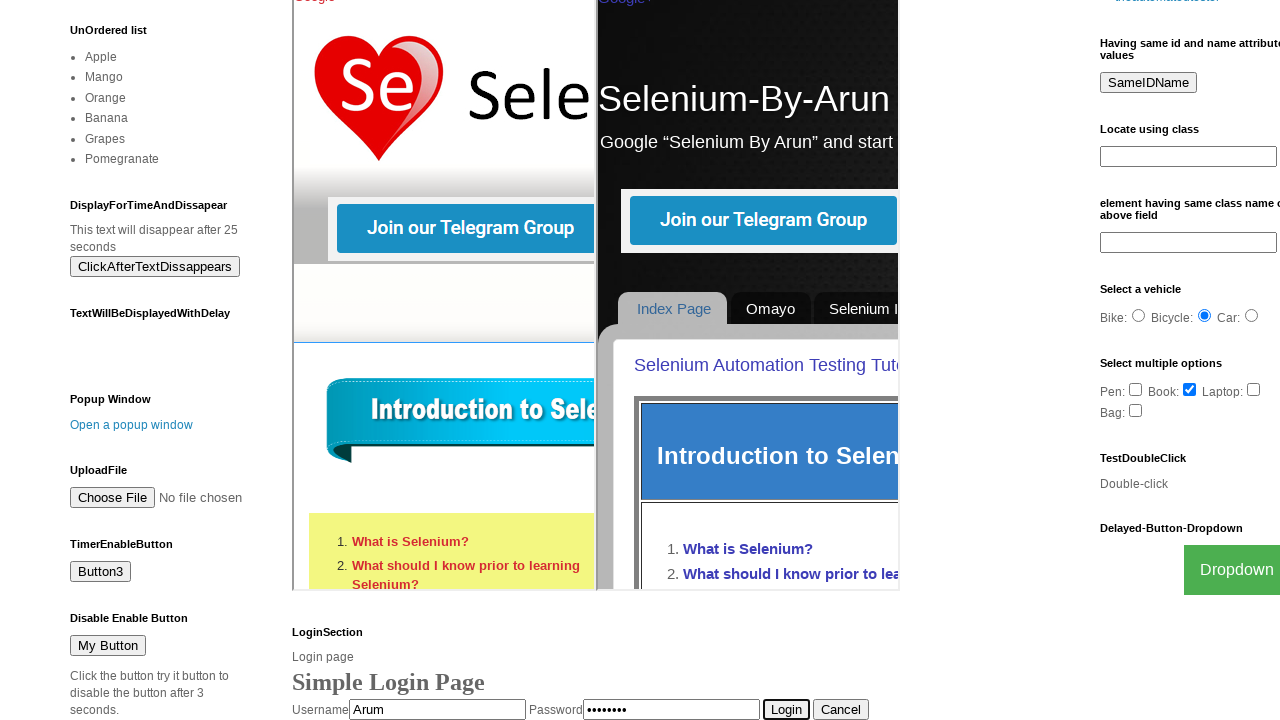